Tests dropdown selection by value, selecting option 2 and verifying the selection

Starting URL: https://the-internet.herokuapp.com/dropdown

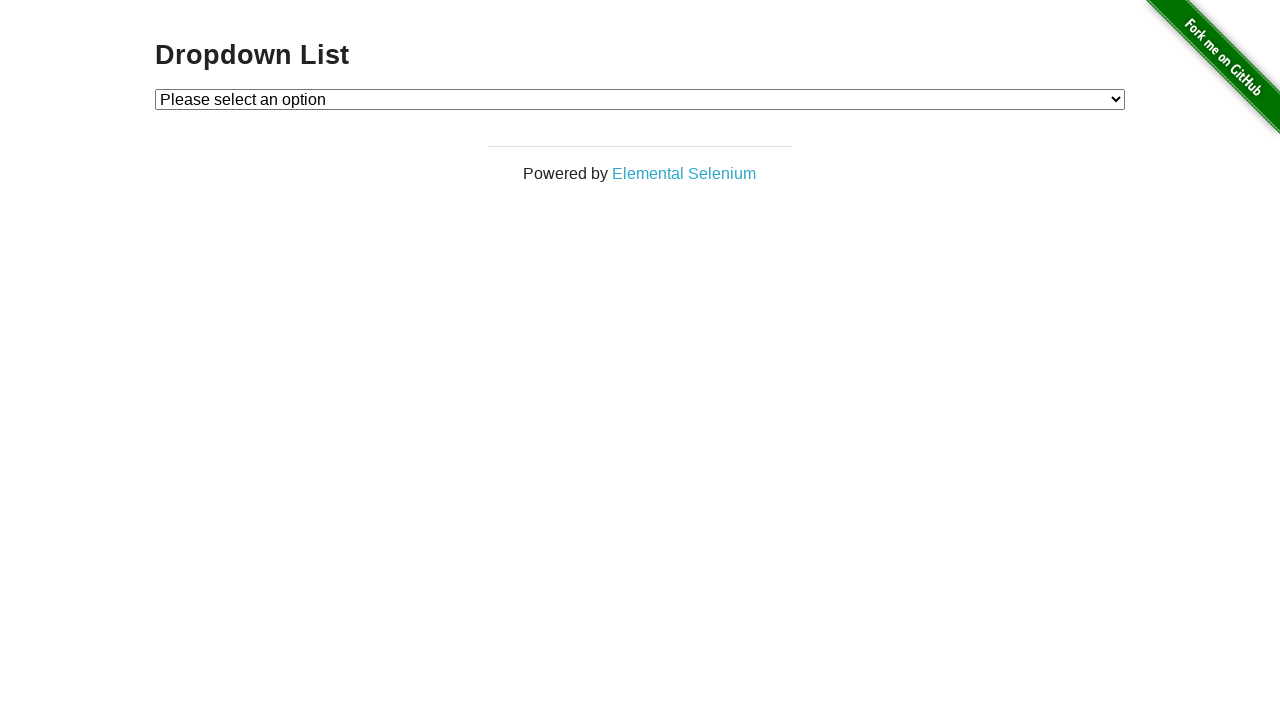

Located dropdown element with id 'dropdown'
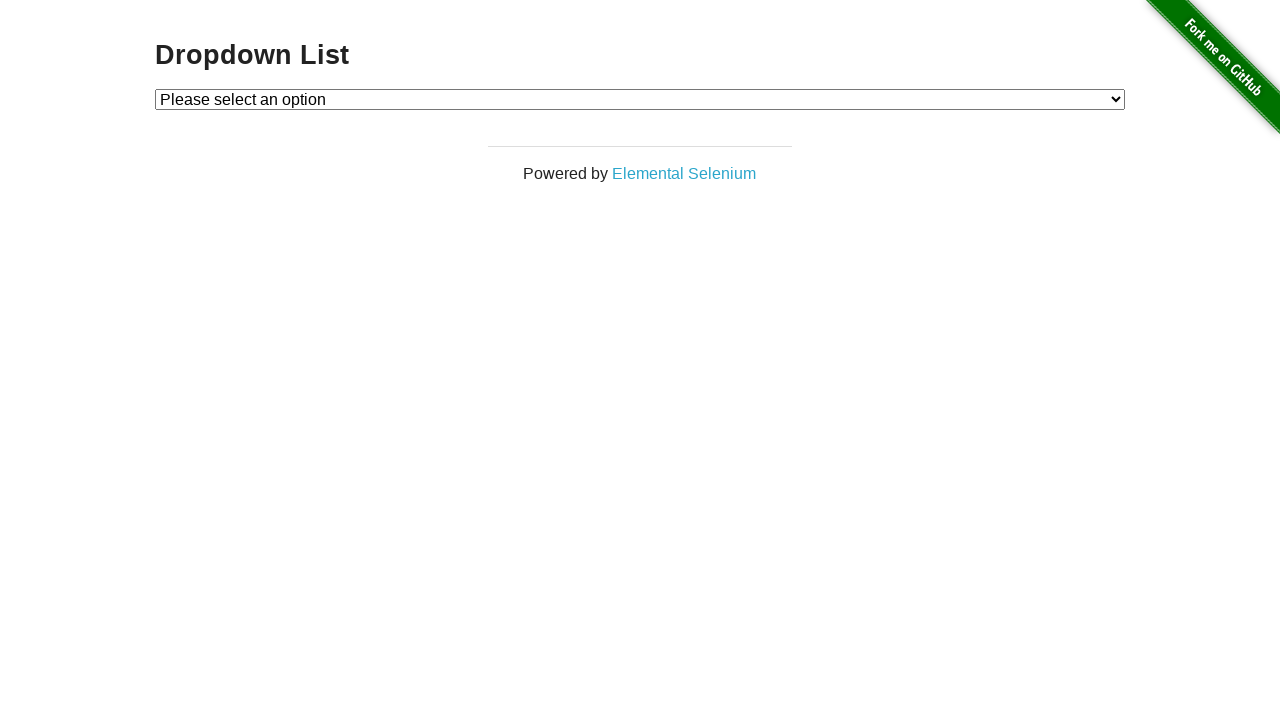

Selected option 2 from dropdown on #dropdown
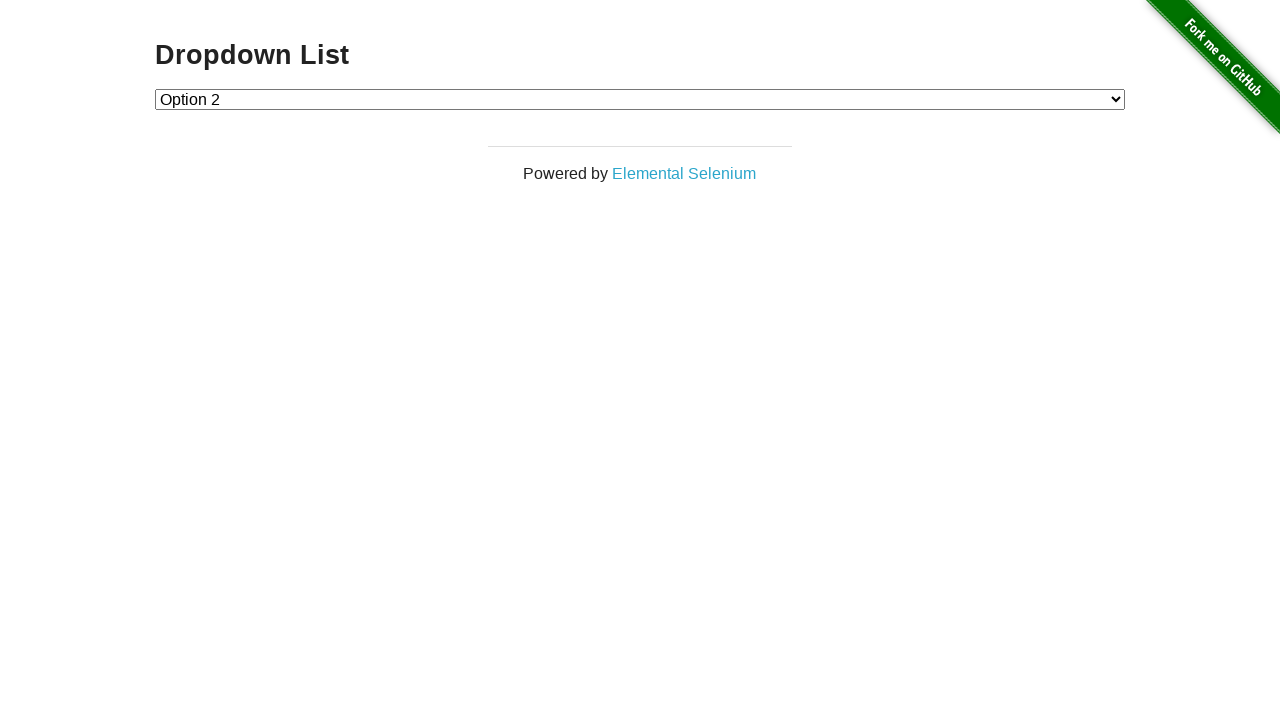

Verified that dropdown value equals '2'
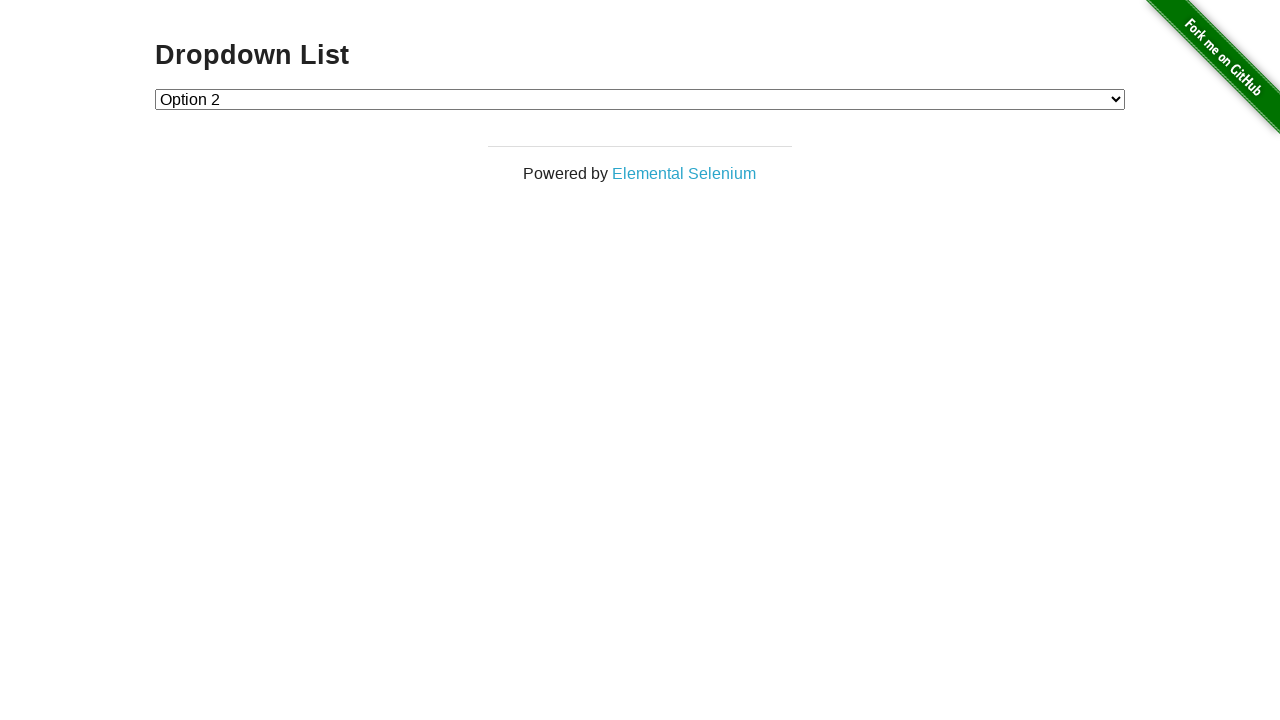

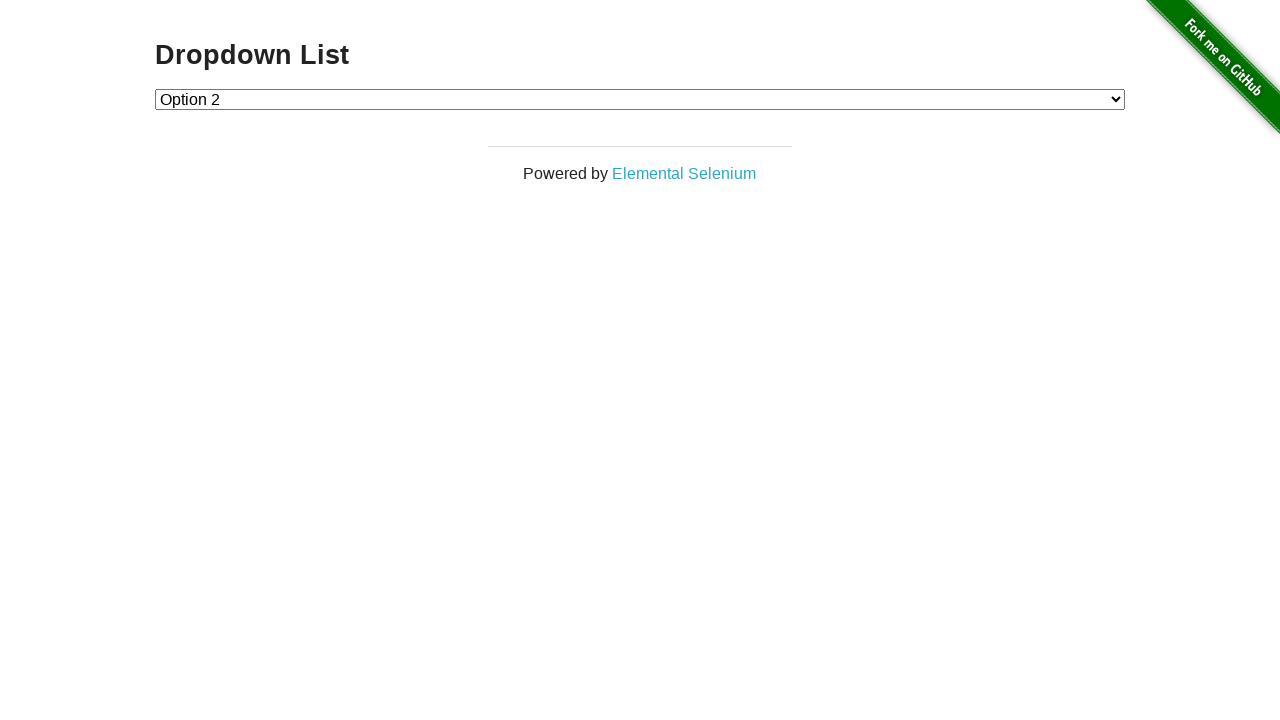